Tests a passenger dropdown selection by opening the dropdown panel, clicking the adult increment button 4 times, and closing the panel

Starting URL: https://rahulshettyacademy.com/dropdownsPractise/

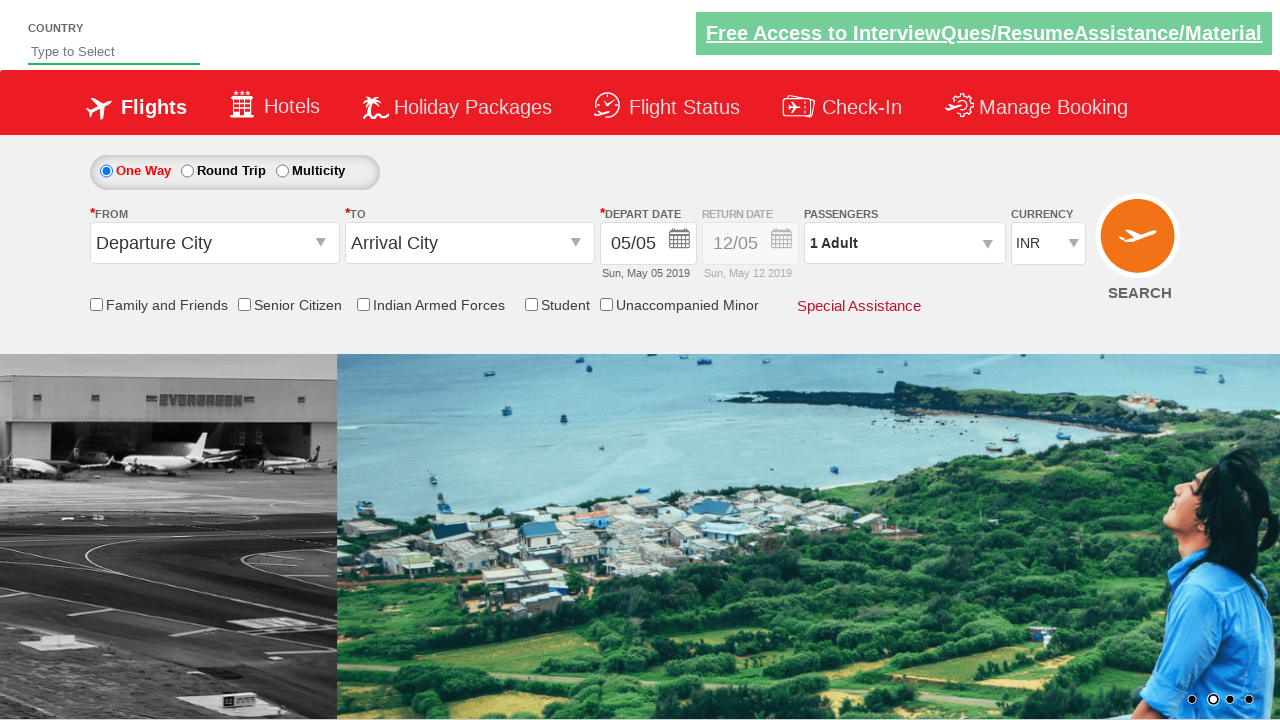

Clicked on passengers dropdown panel to open it at (904, 243) on #divpaxinfo
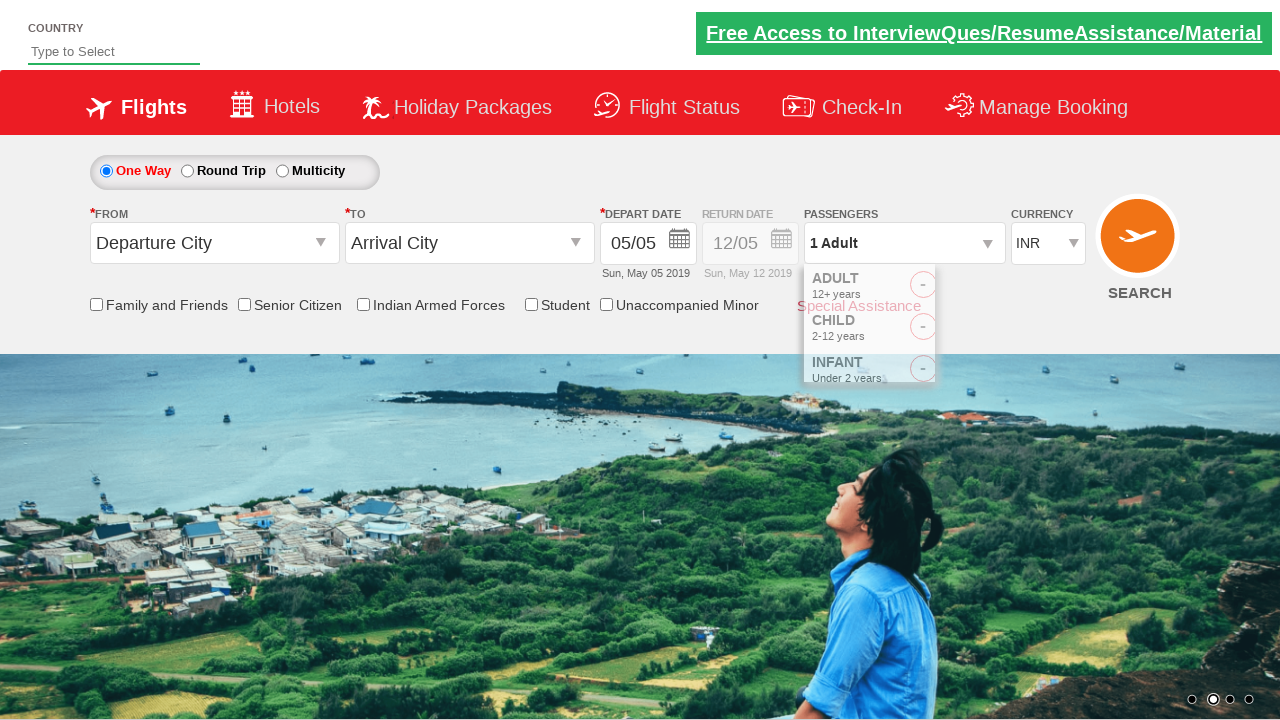

Waited for adult increment button to be visible
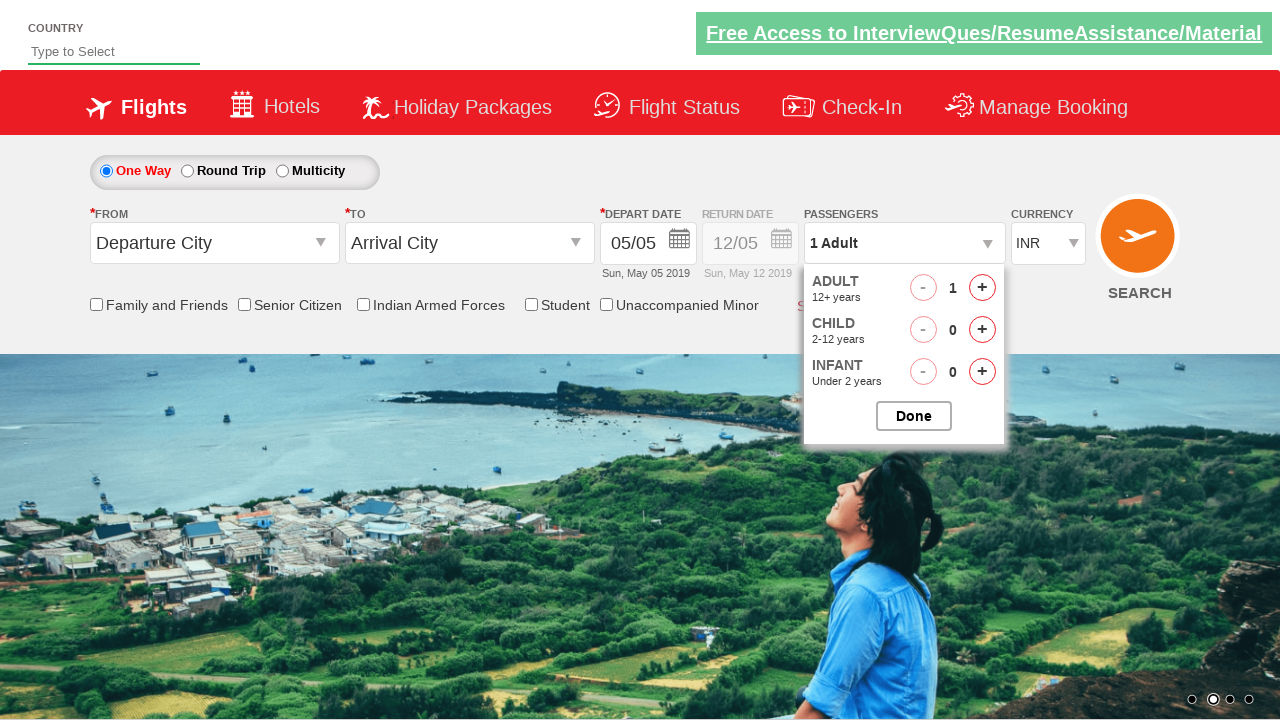

Clicked adult increment button (click 1 of 4) at (982, 288) on #hrefIncAdt
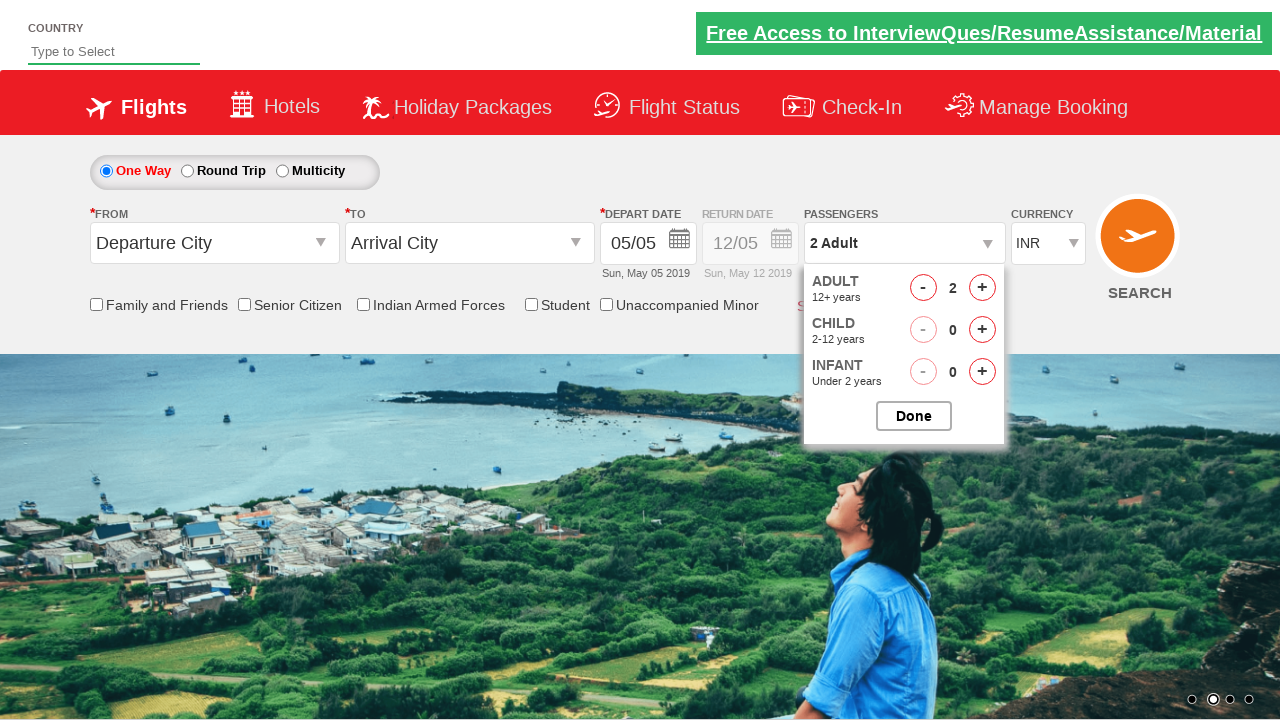

Clicked adult increment button (click 2 of 4) at (982, 288) on #hrefIncAdt
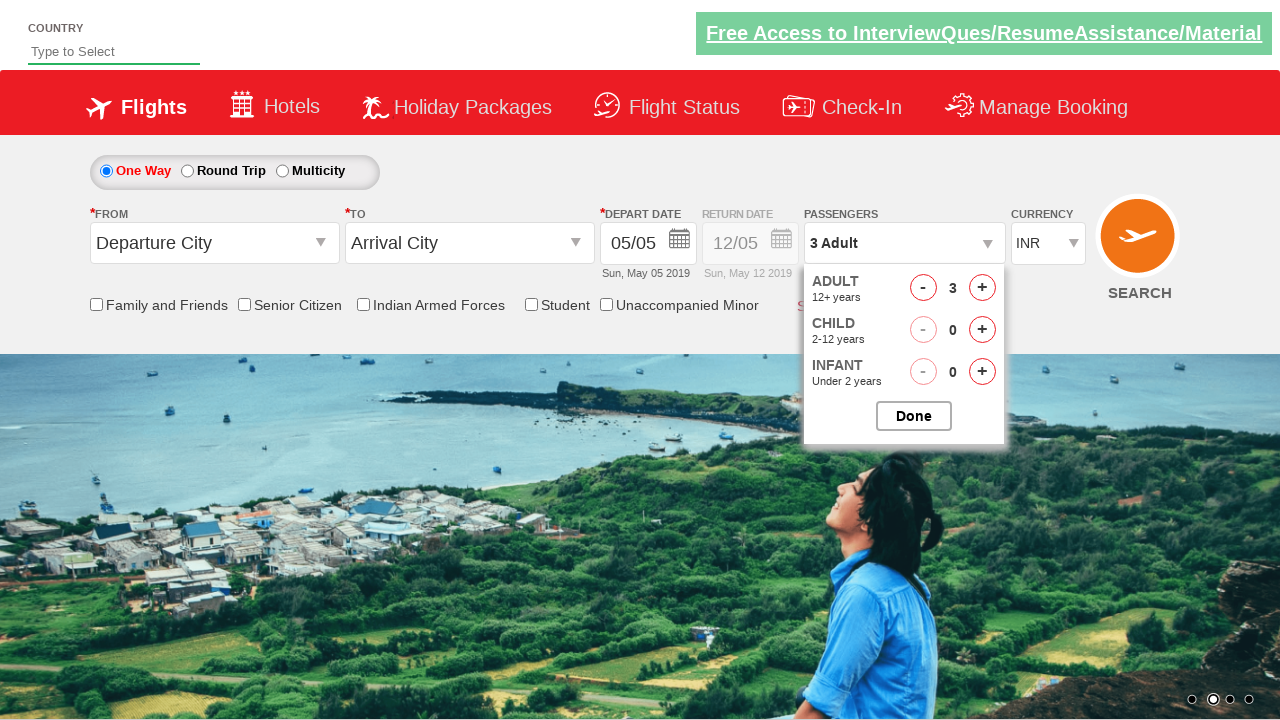

Clicked adult increment button (click 3 of 4) at (982, 288) on #hrefIncAdt
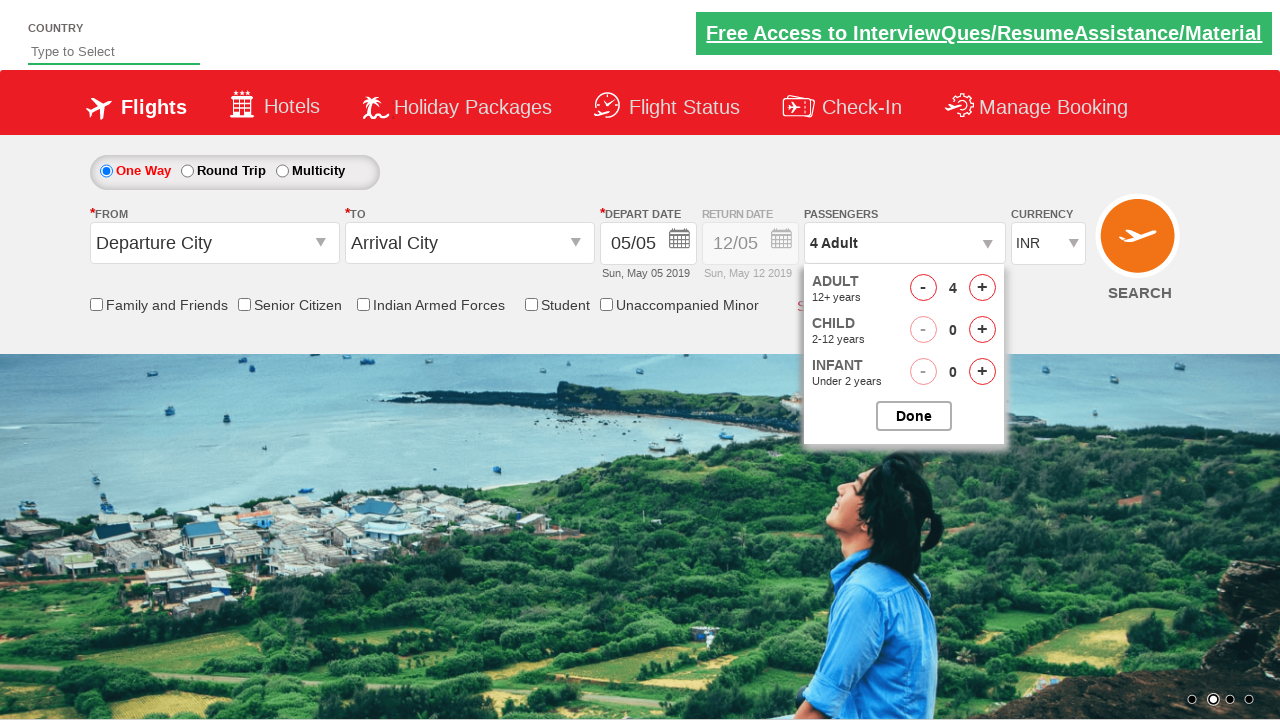

Clicked adult increment button (click 4 of 4) at (982, 288) on #hrefIncAdt
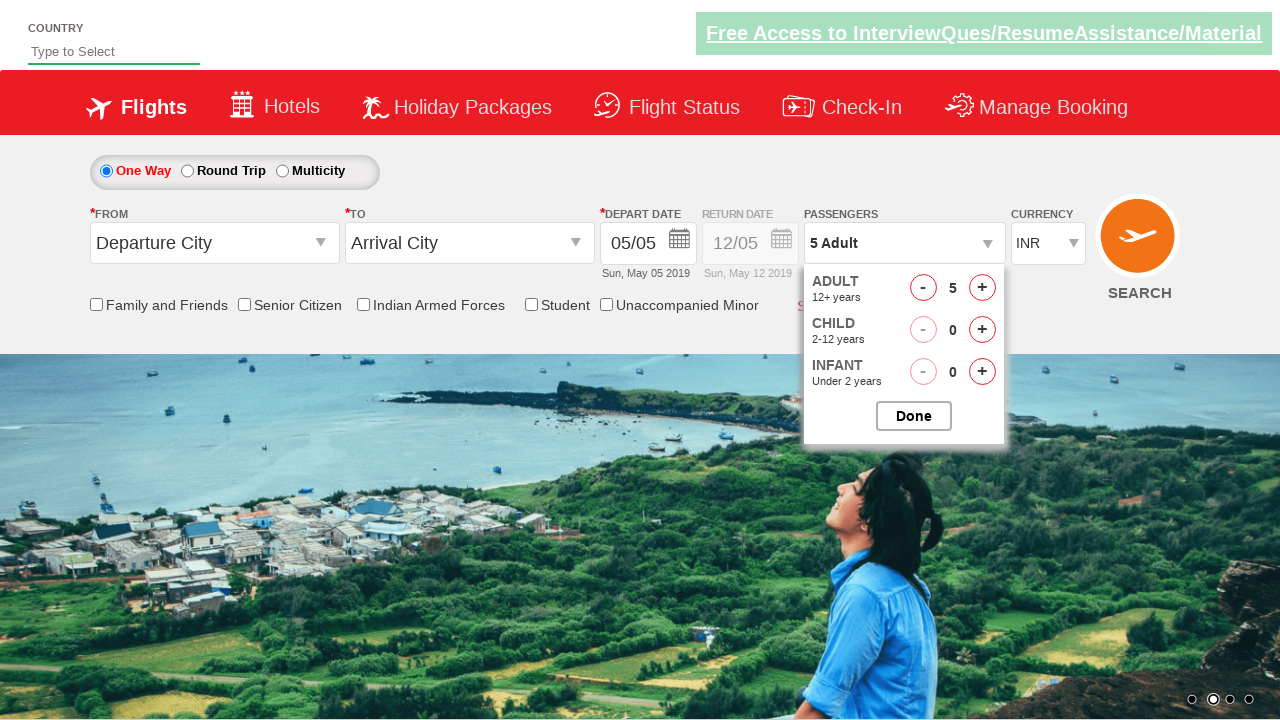

Clicked done button to close the dropdown at (914, 416) on #btnclosepaxoption
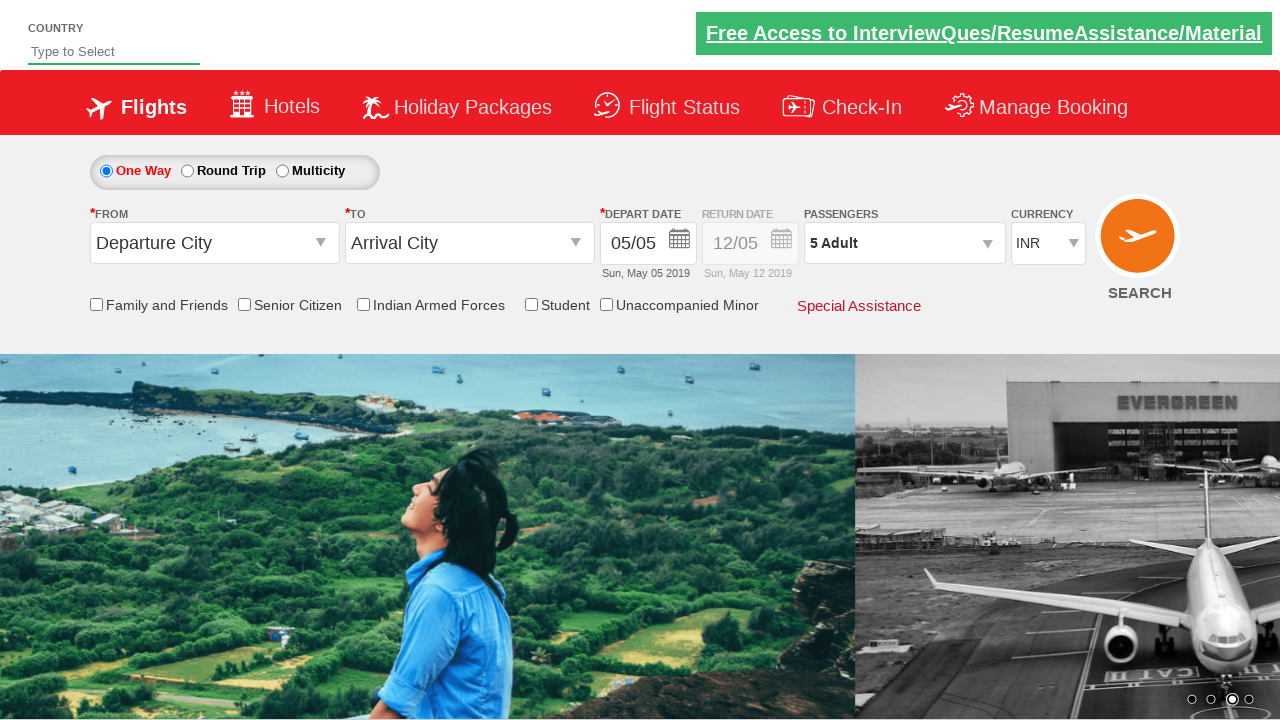

Verified passenger dropdown displays '5 Adult'
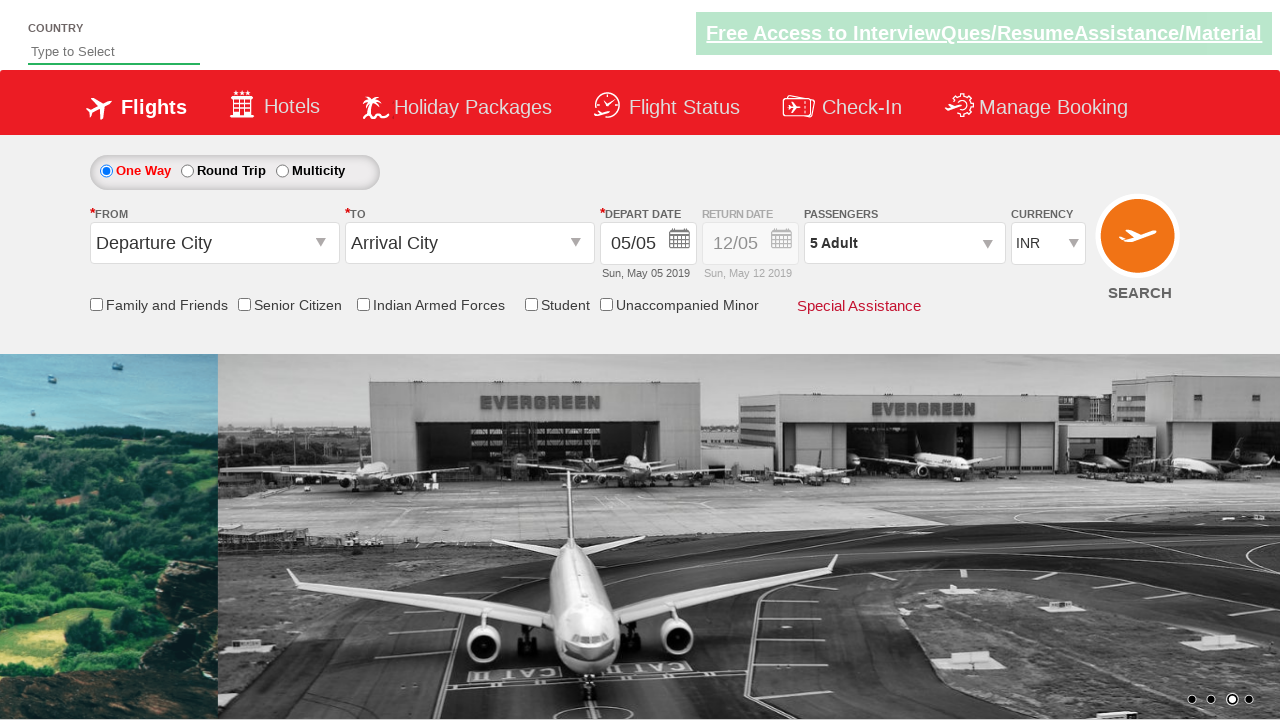

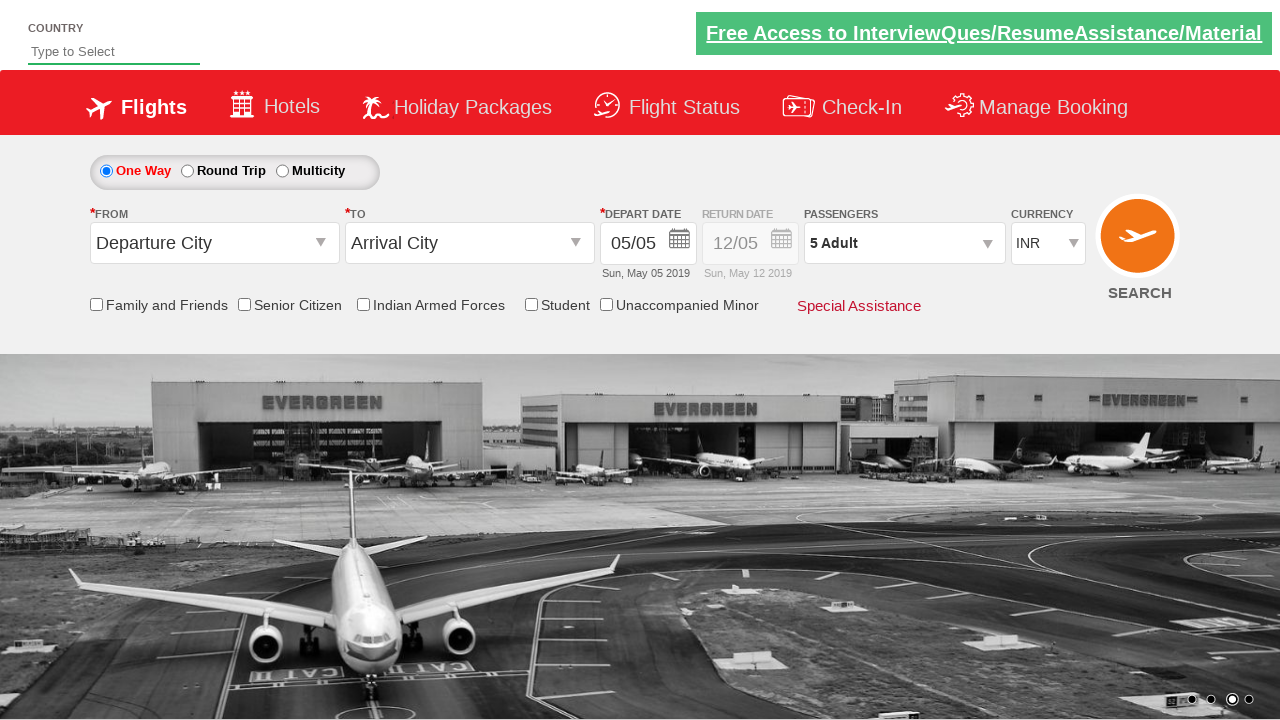